Tests mouse action interactions on a contact page by performing drag-and-drop and click-and-hold operations on an h2 element to simulate text highlighting behavior.

Starting URL: https://www.testifyltd.com/contact

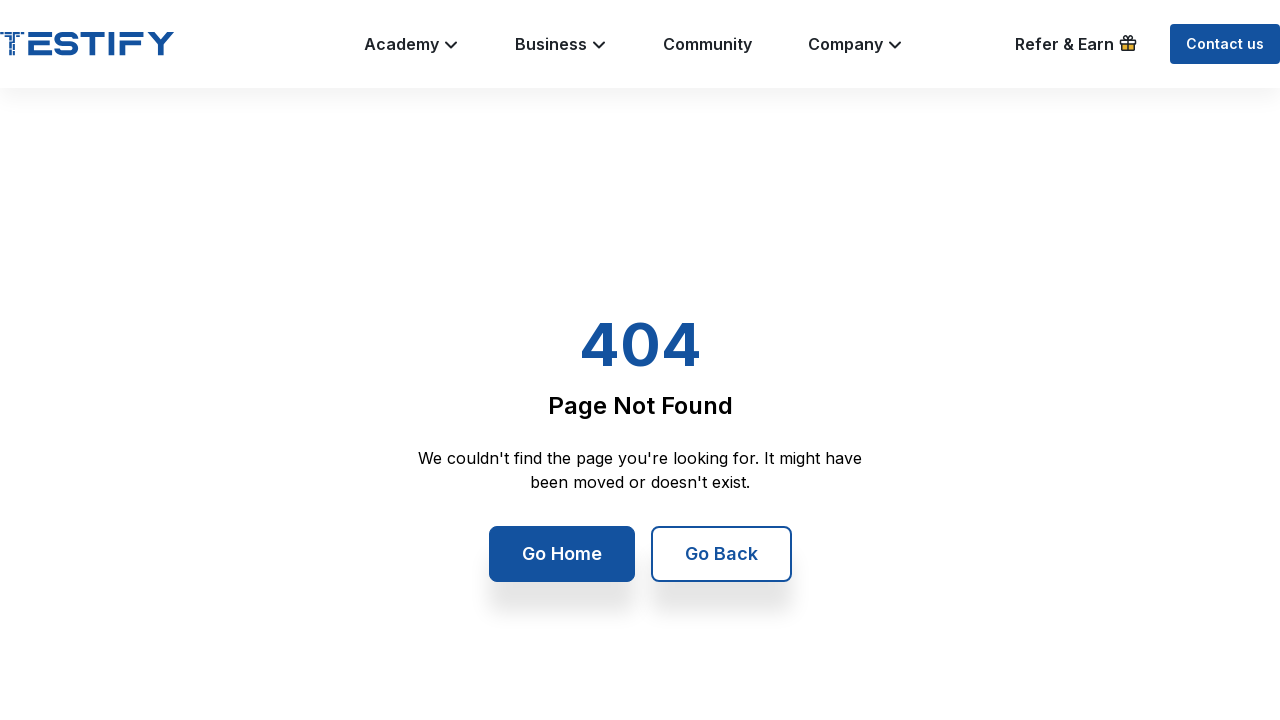

Waited for h2 element to become visible
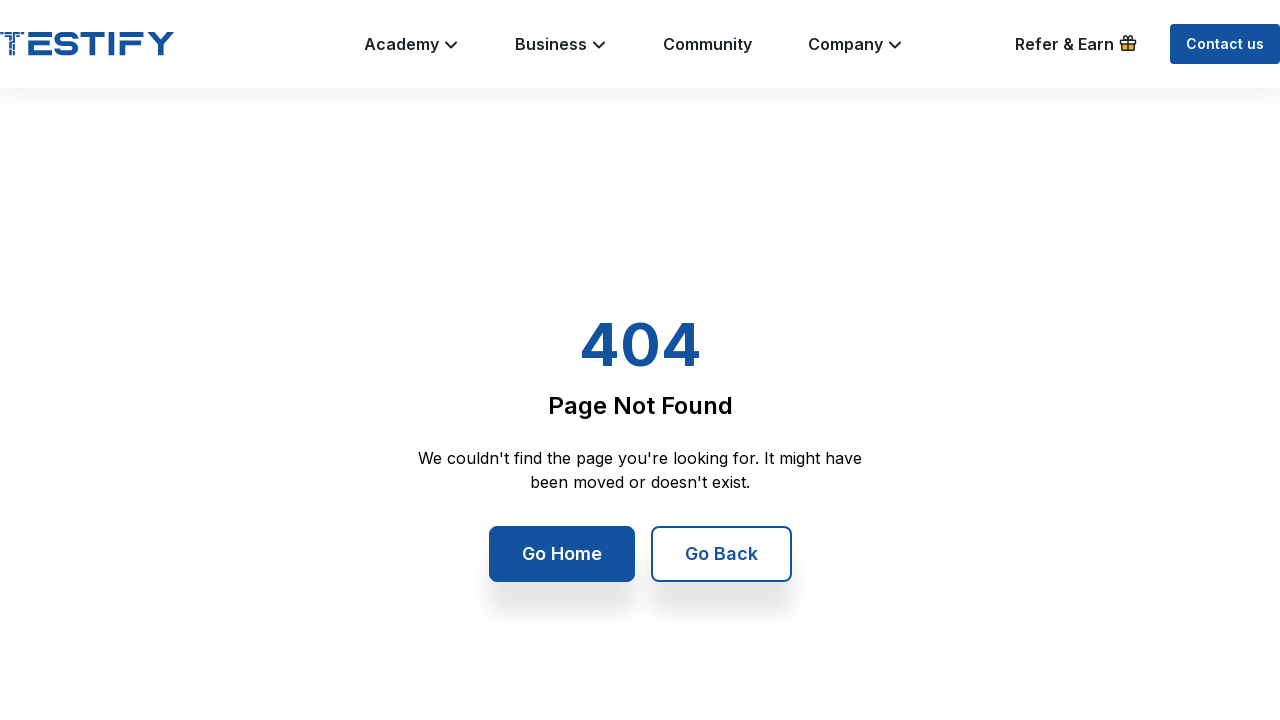

Retrieved bounding box coordinates of h2 element
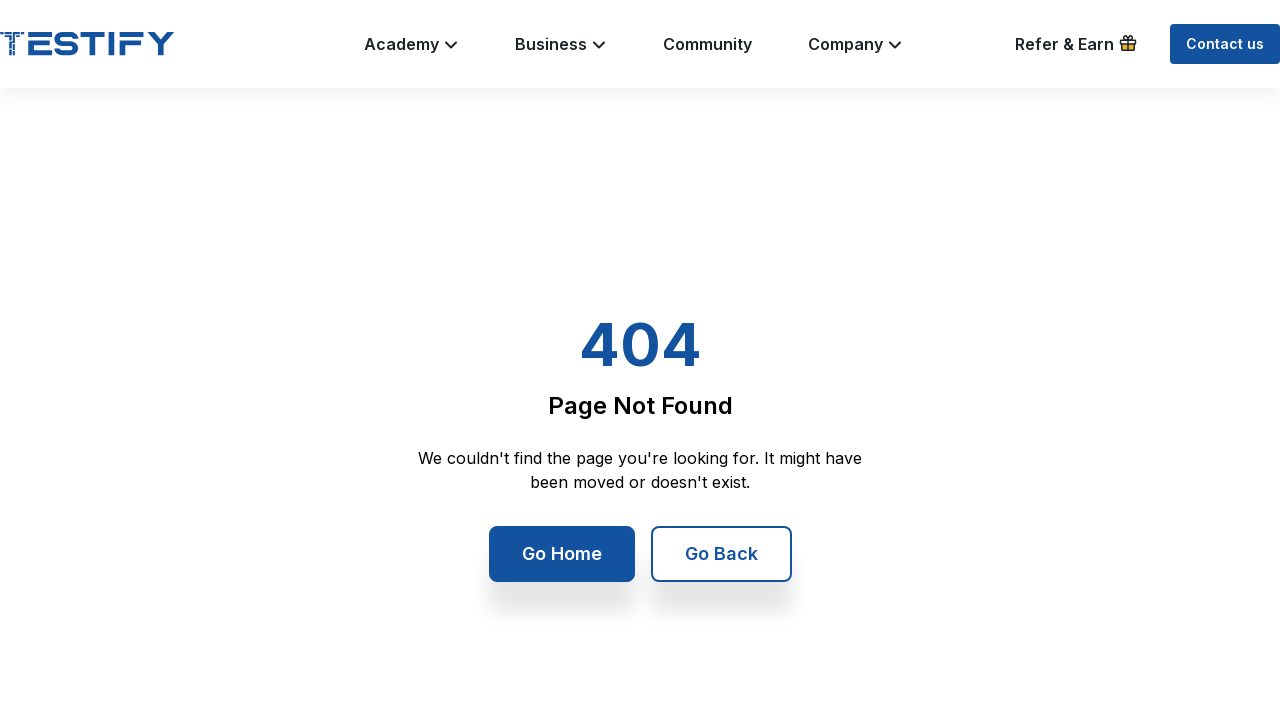

Moved mouse to center of h2 element at (640, 406)
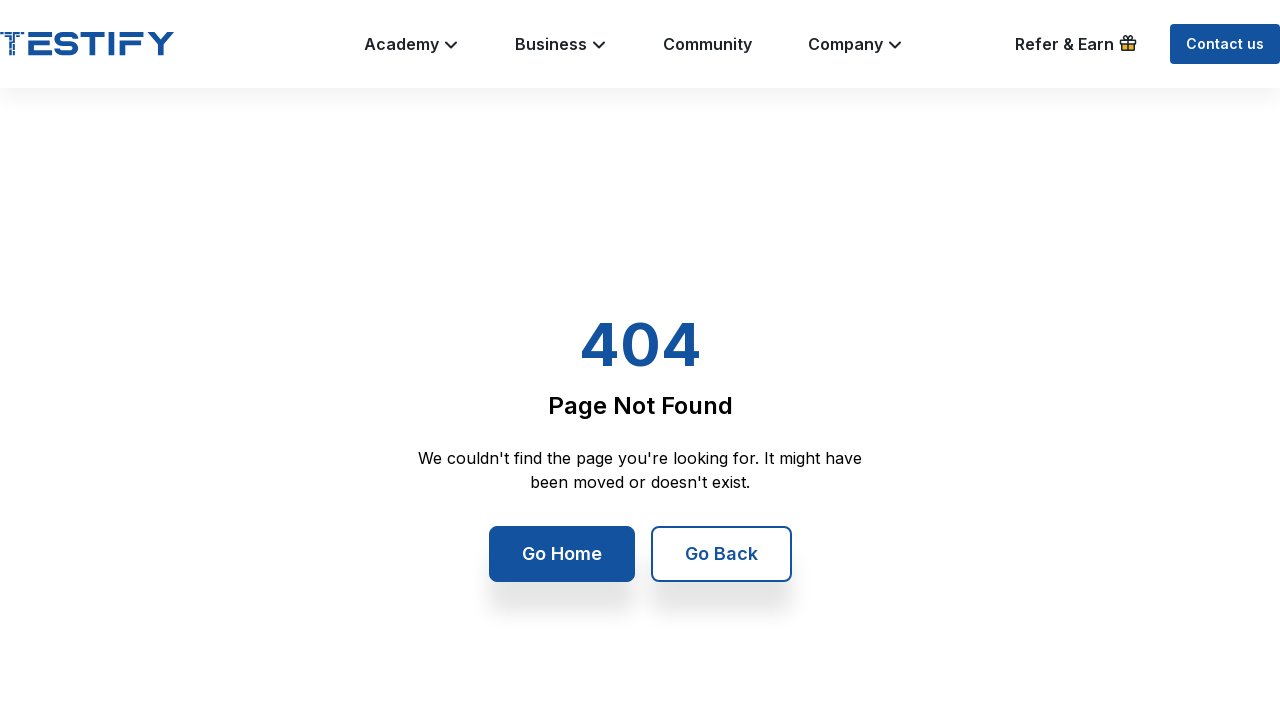

Pressed mouse button down to start drag at (640, 406)
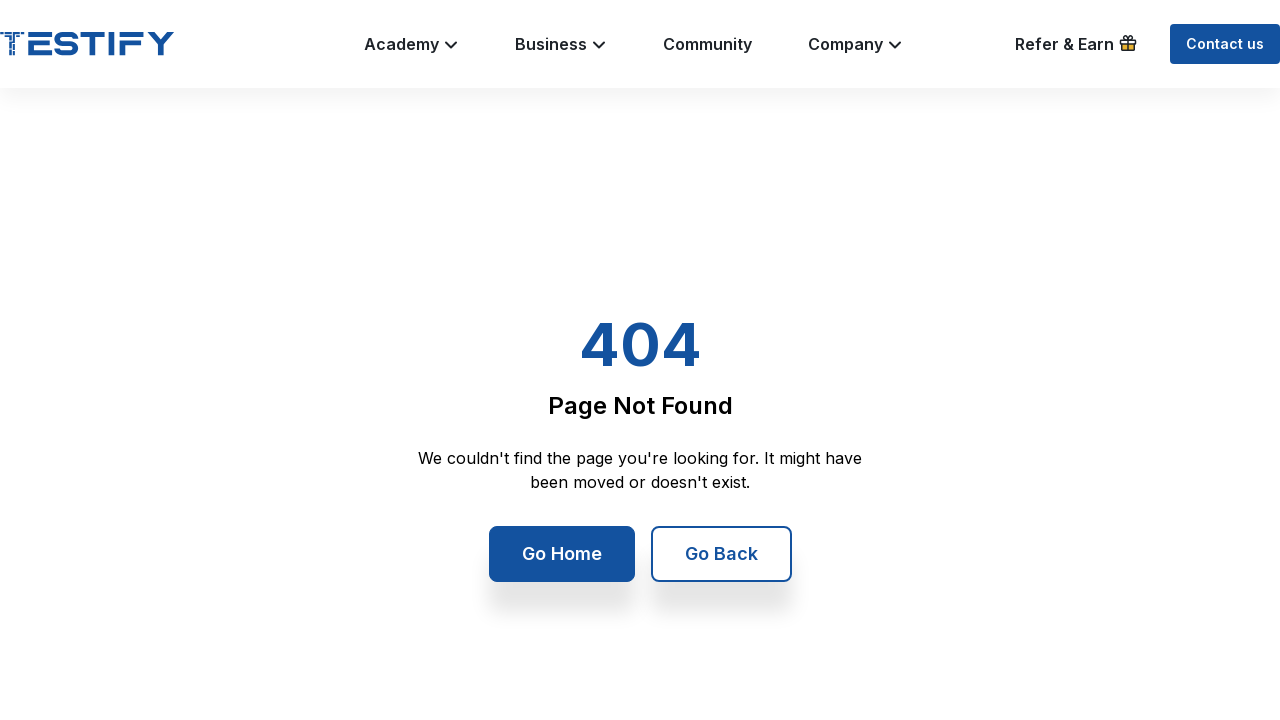

Dragged mouse down 50 pixels to simulate text selection at (640, 456)
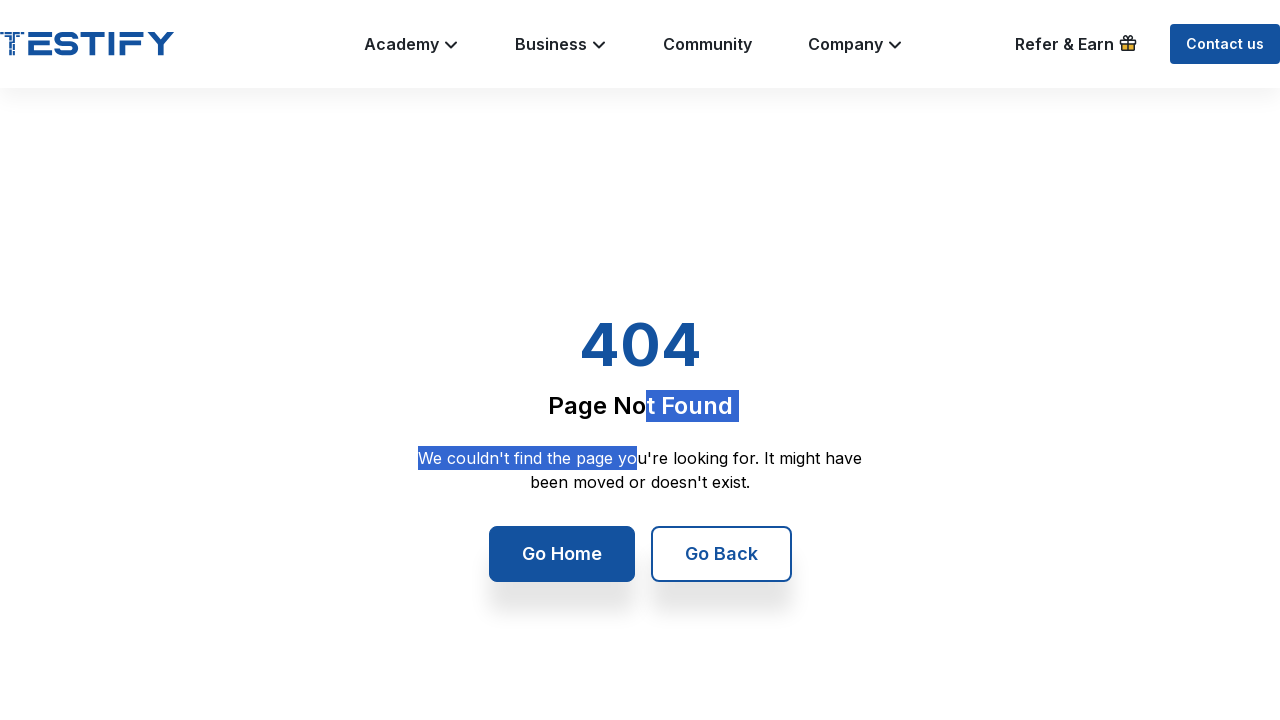

Released mouse button to complete first drag-and-drop action at (640, 456)
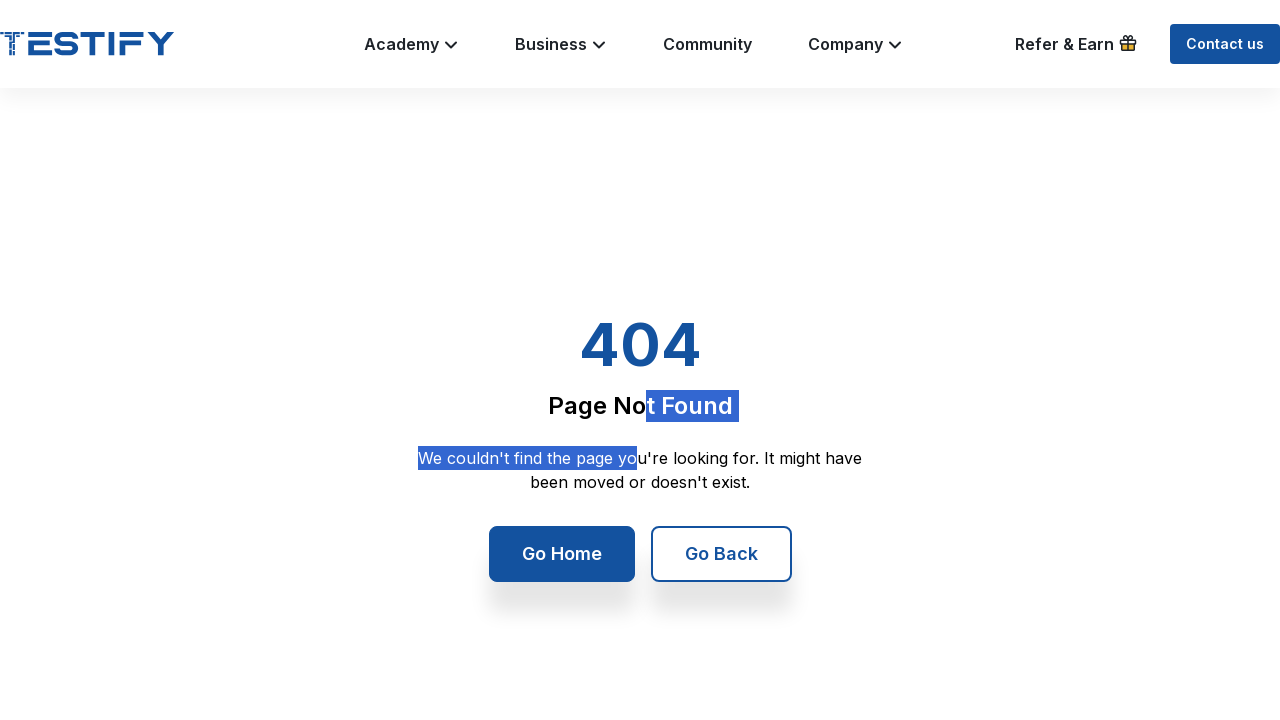

Moved mouse to center of h2 element for second highlight action at (640, 406)
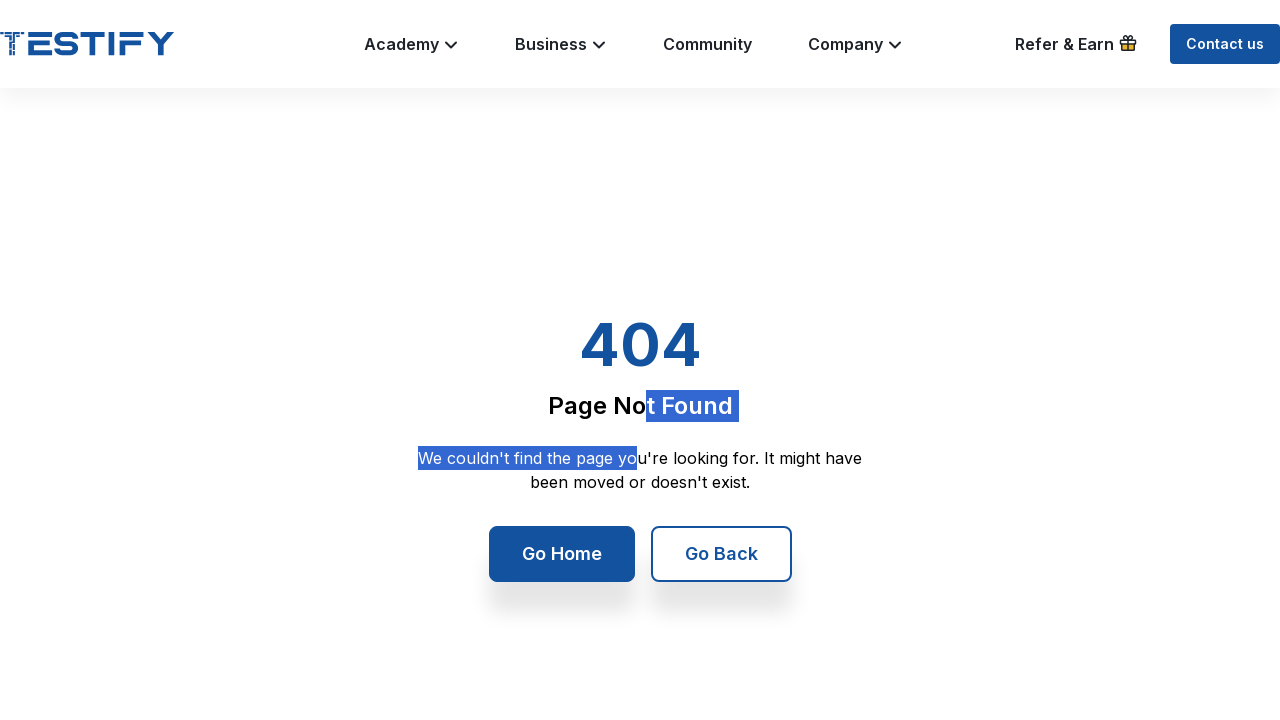

Moved mouse down 10 pixels to offset position at (640, 416)
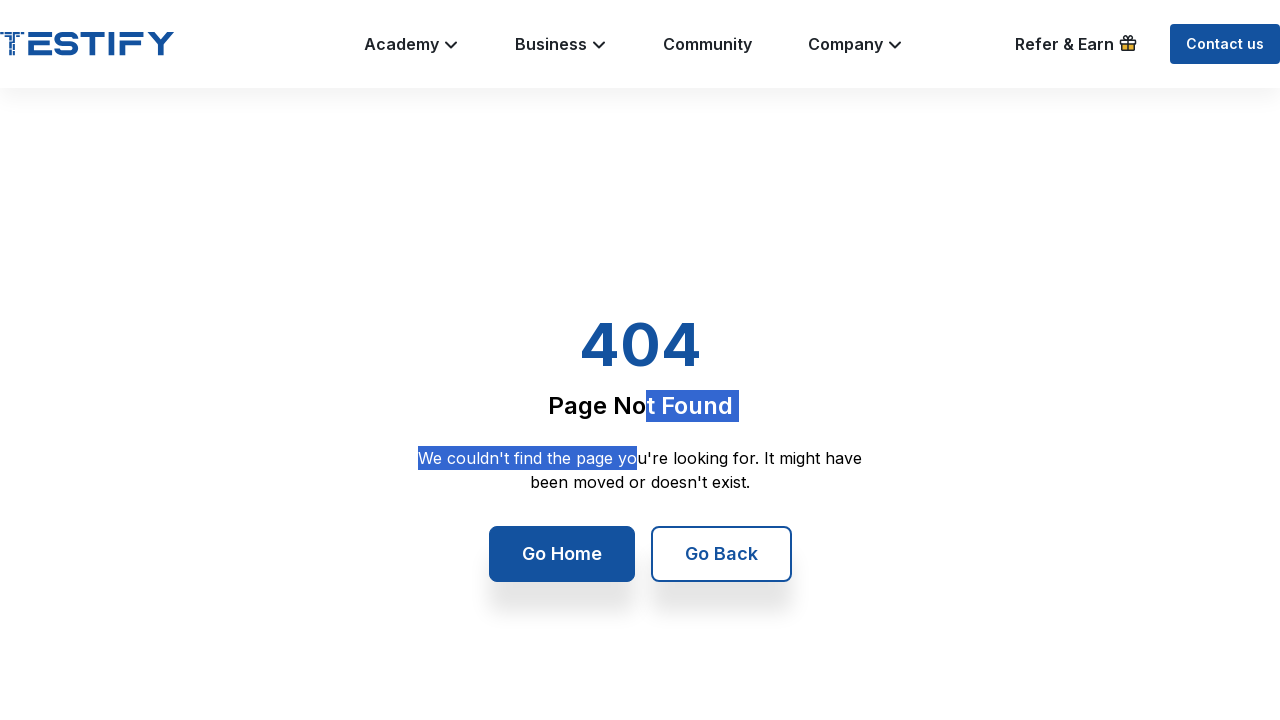

Pressed mouse button down to start second drag action at (640, 416)
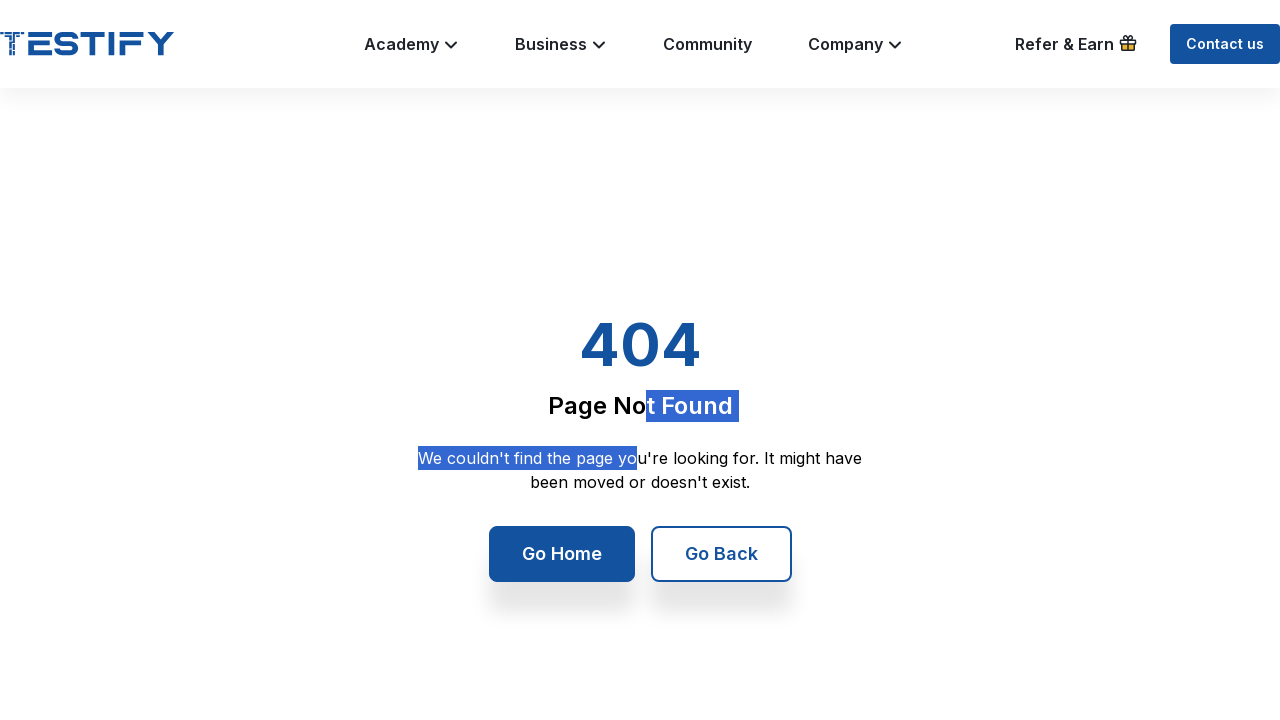

Dragged mouse down 50 pixels from offset position to simulate text selection at (640, 466)
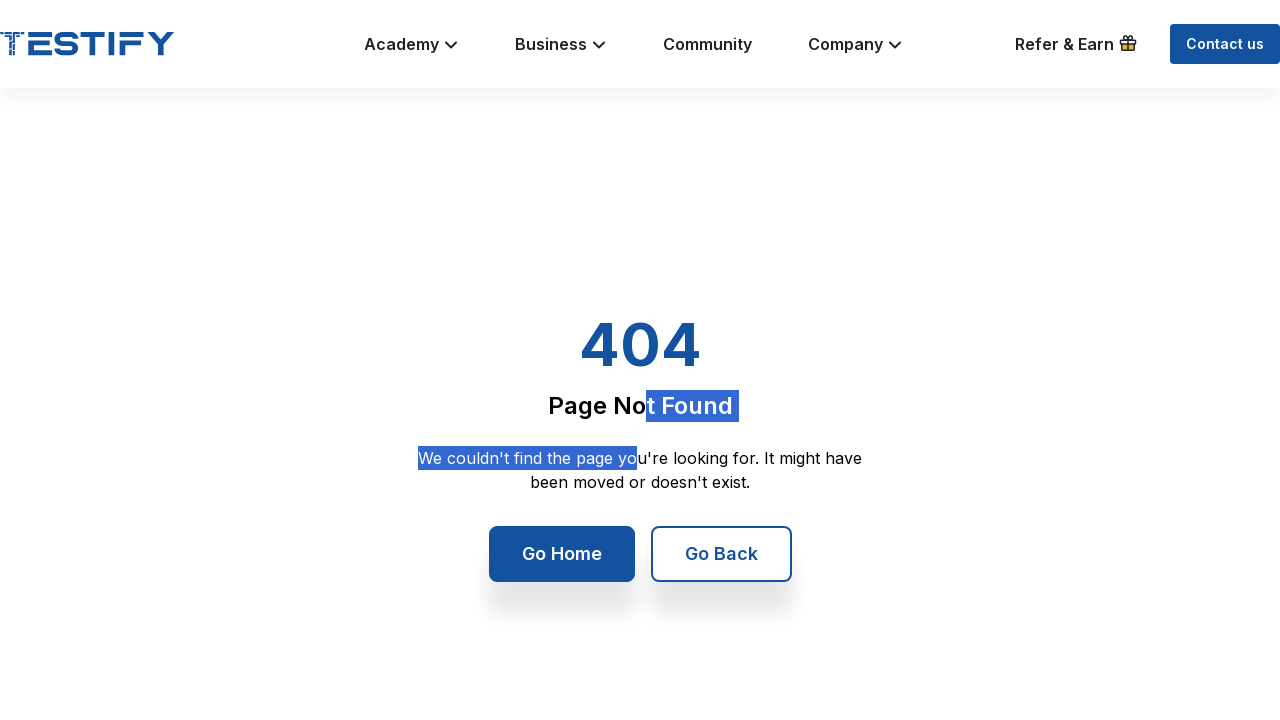

Released mouse button to complete second drag-and-drop action at (640, 466)
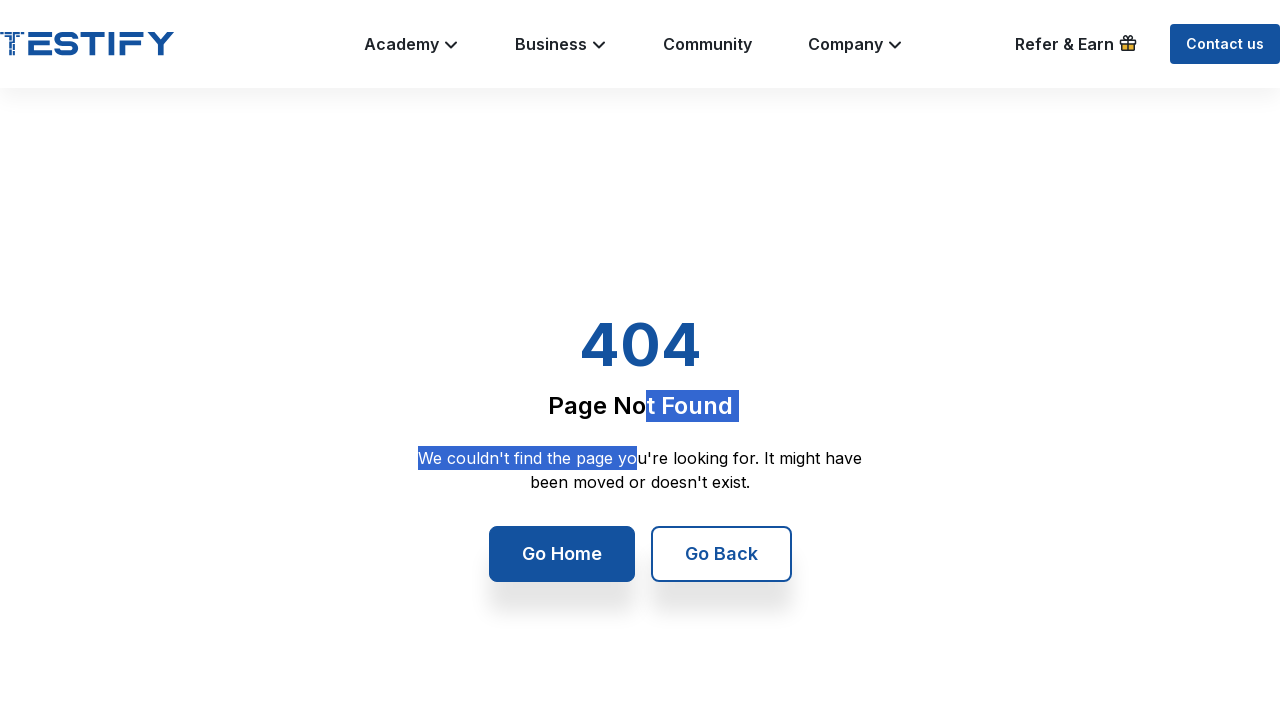

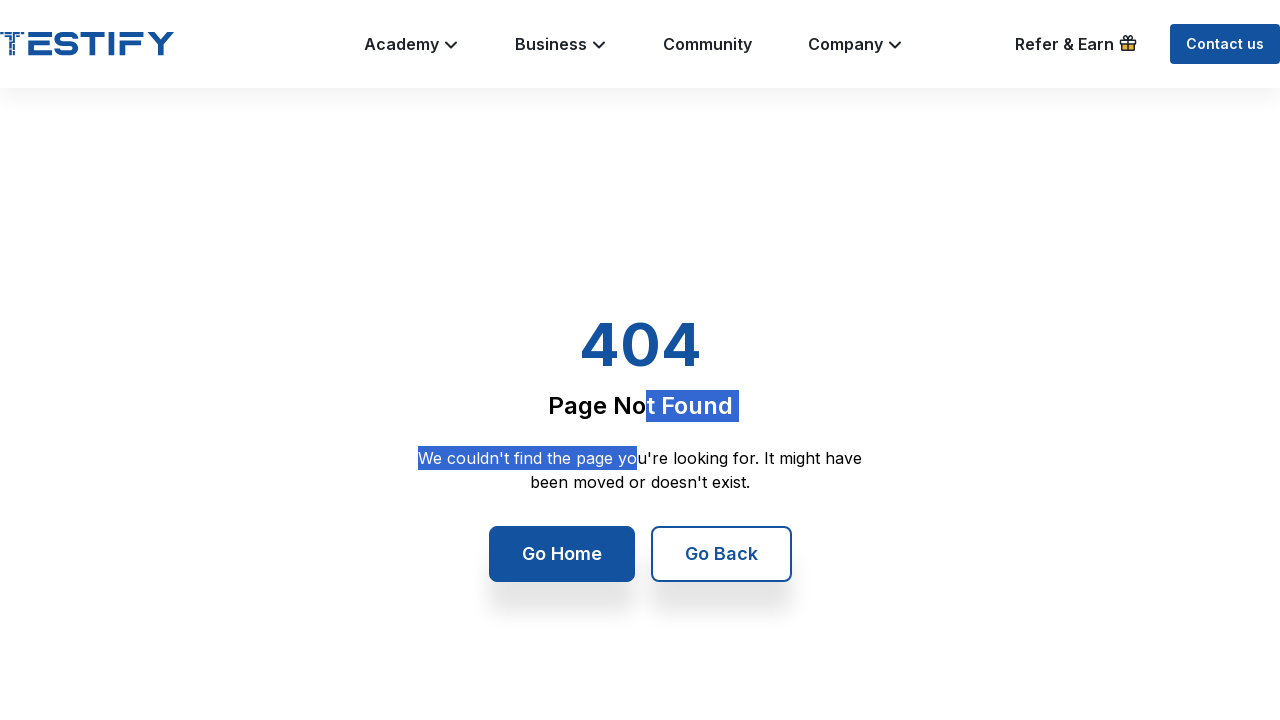